Tests drag and drop functionality on jQuery UI demo page by switching to an iframe and dragging an element from the draggable source to the droppable target.

Starting URL: https://jqueryui.com/droppable/

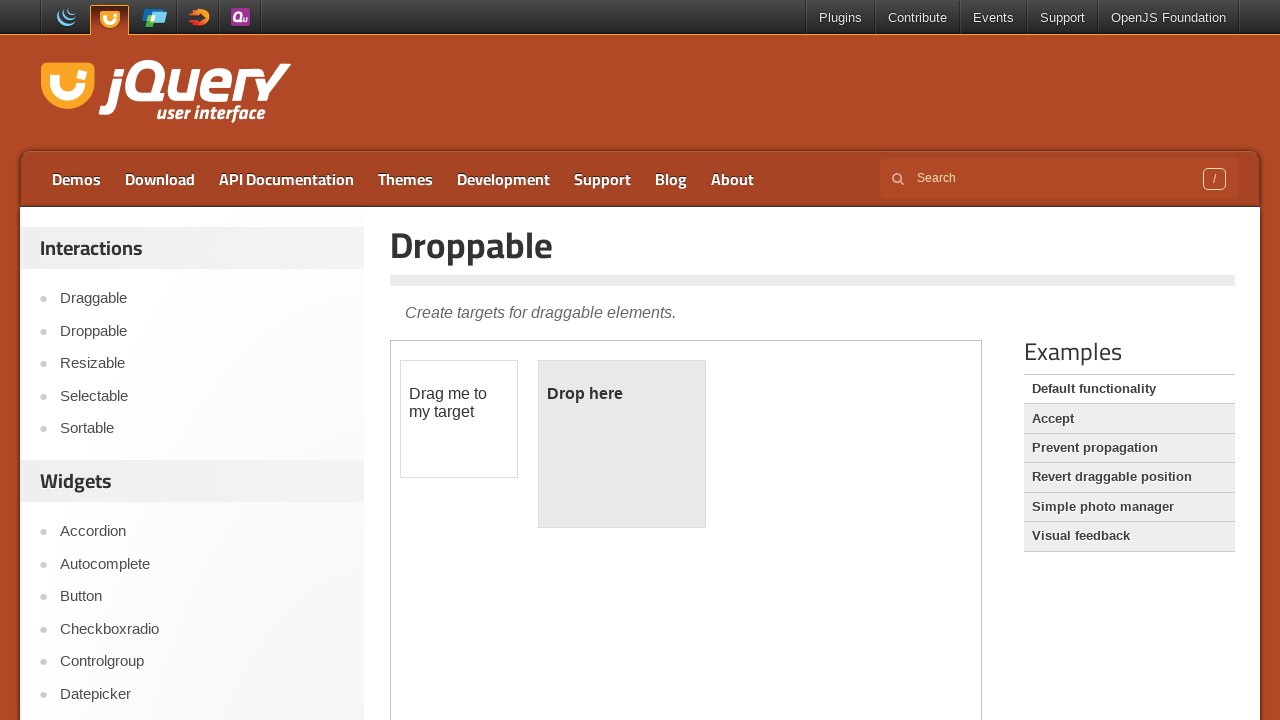

Located the demo iframe
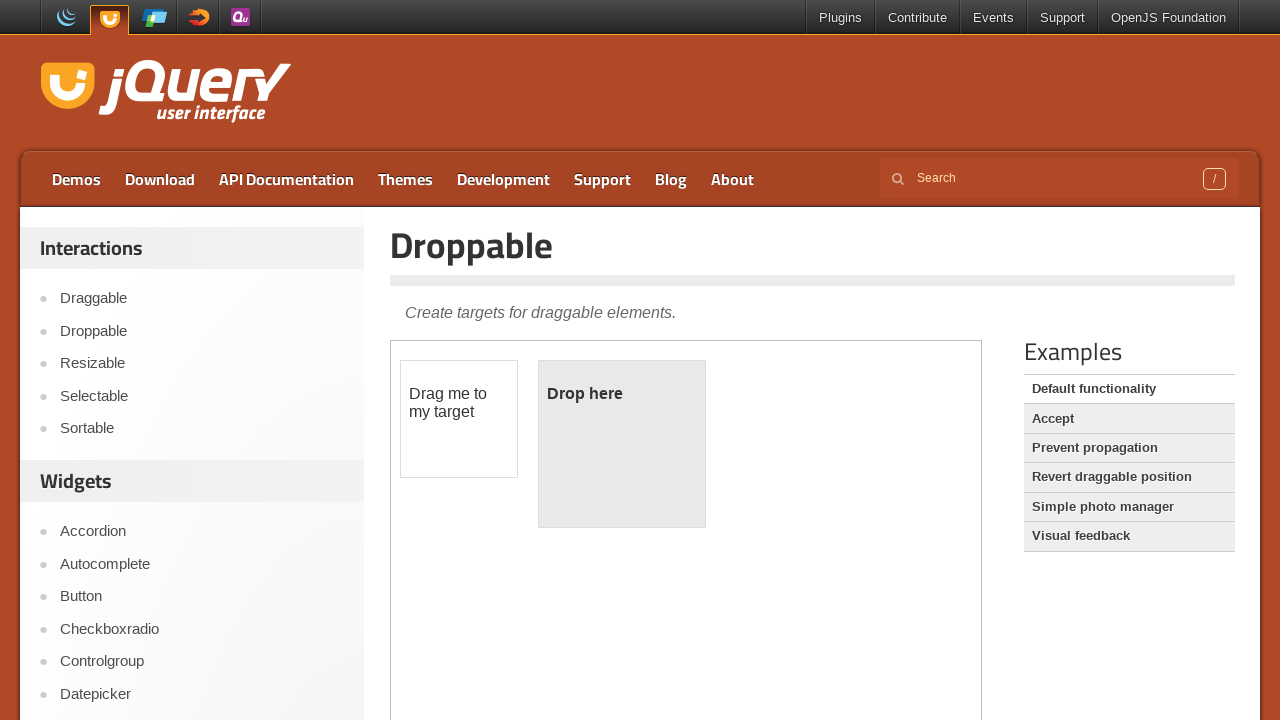

Clicked on the draggable element at (459, 419) on iframe.demo-frame >> internal:control=enter-frame >> #draggable
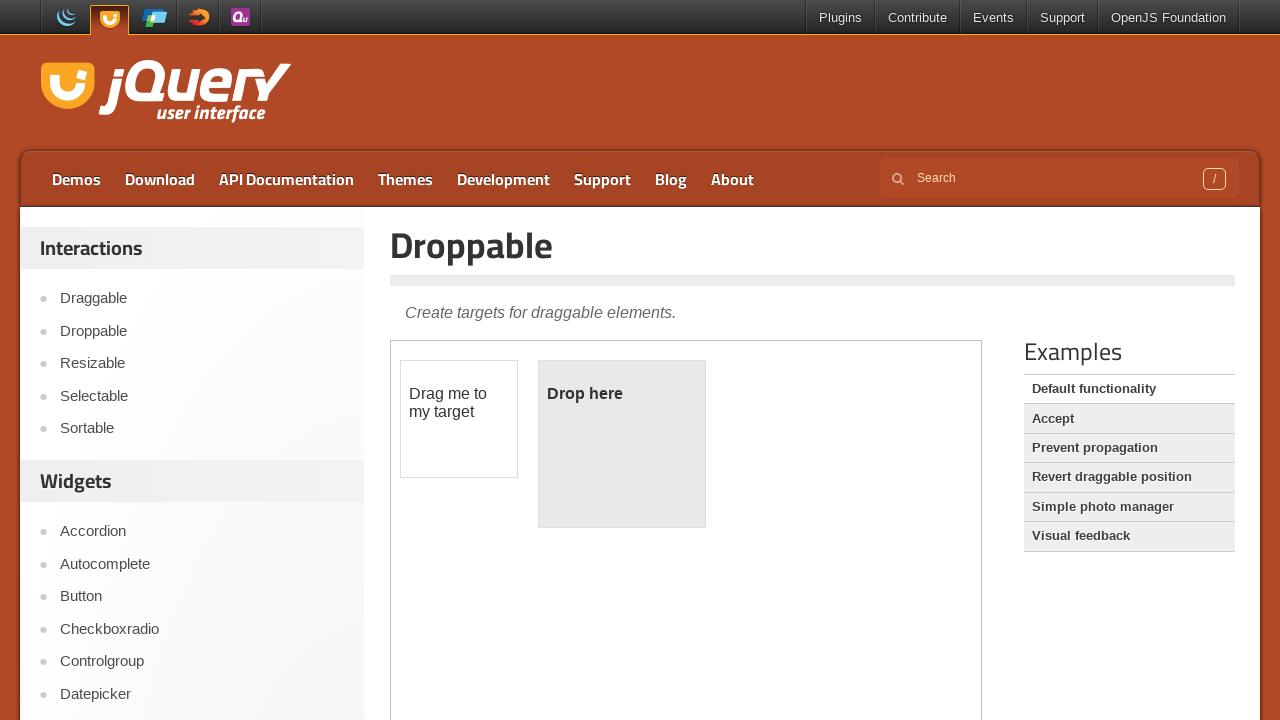

Located the draggable source element
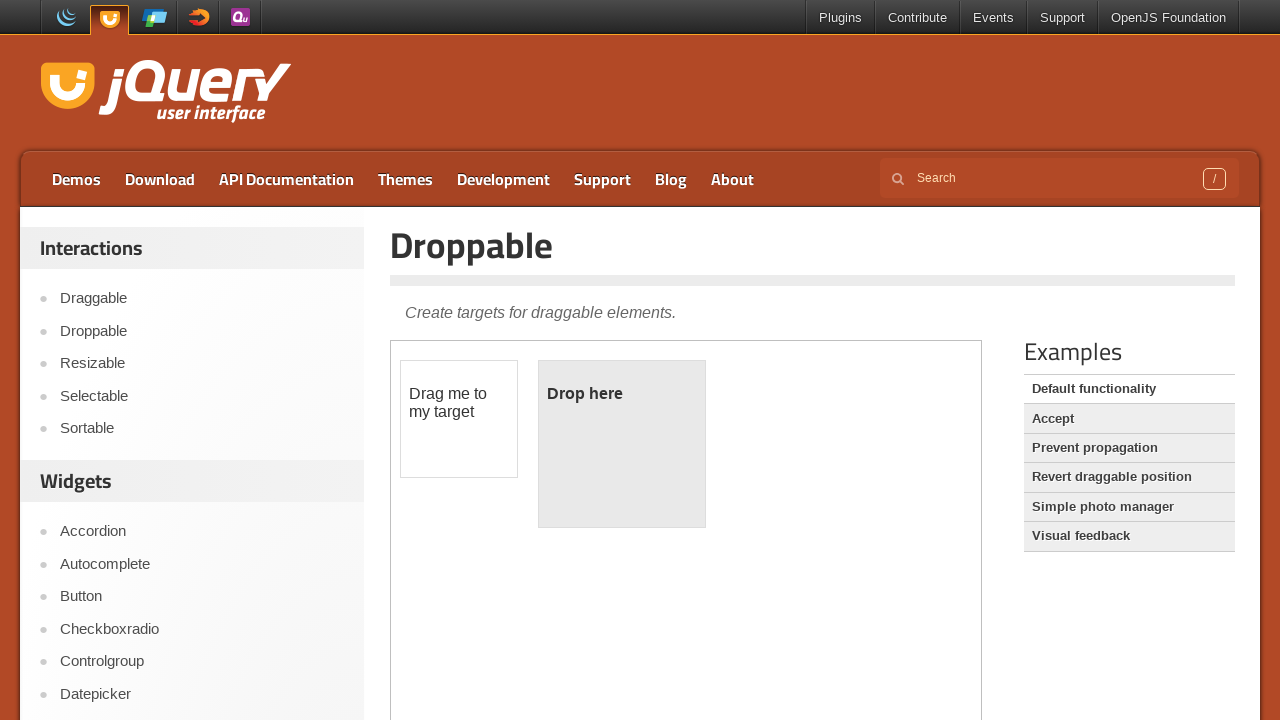

Located the droppable target element
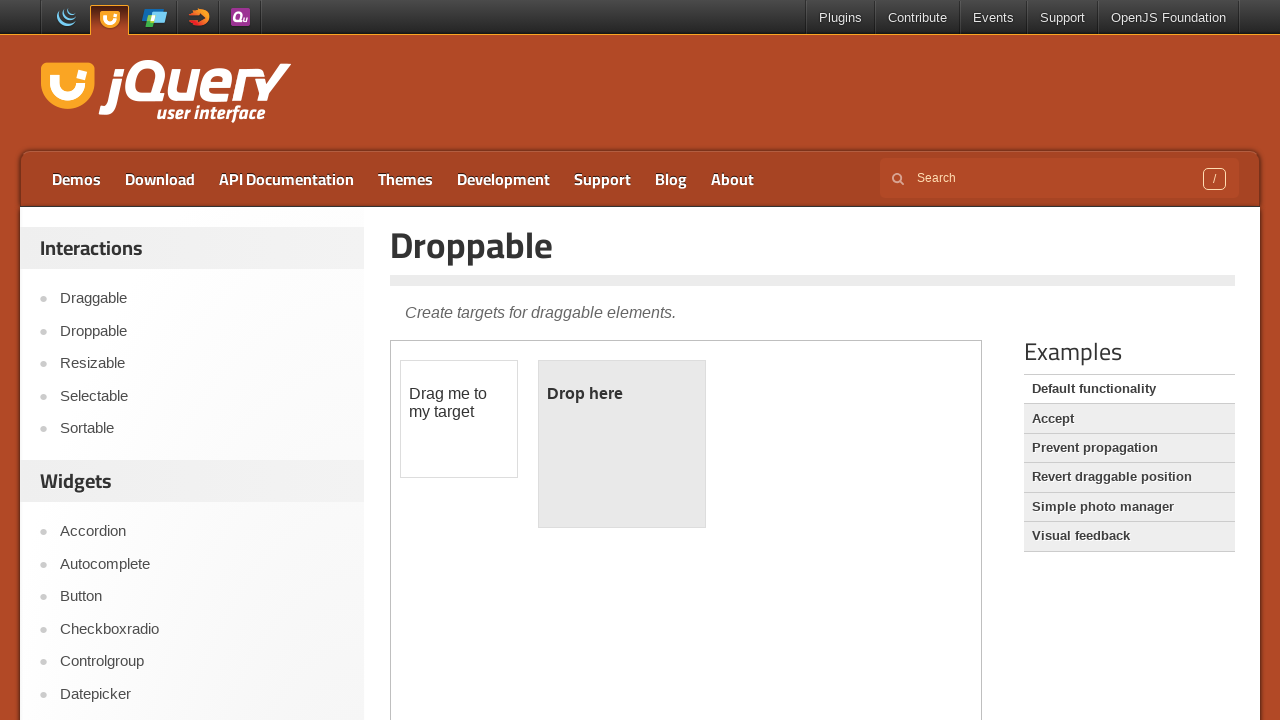

Dragged element from draggable source to droppable target at (622, 444)
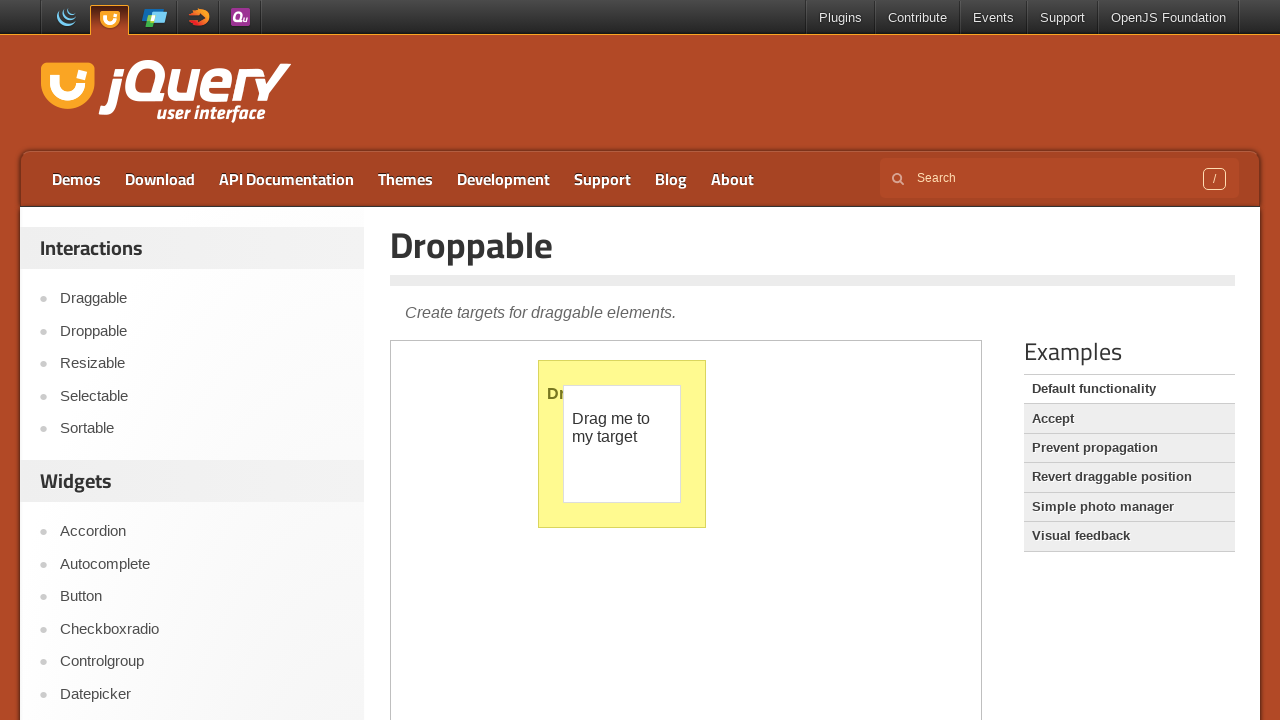

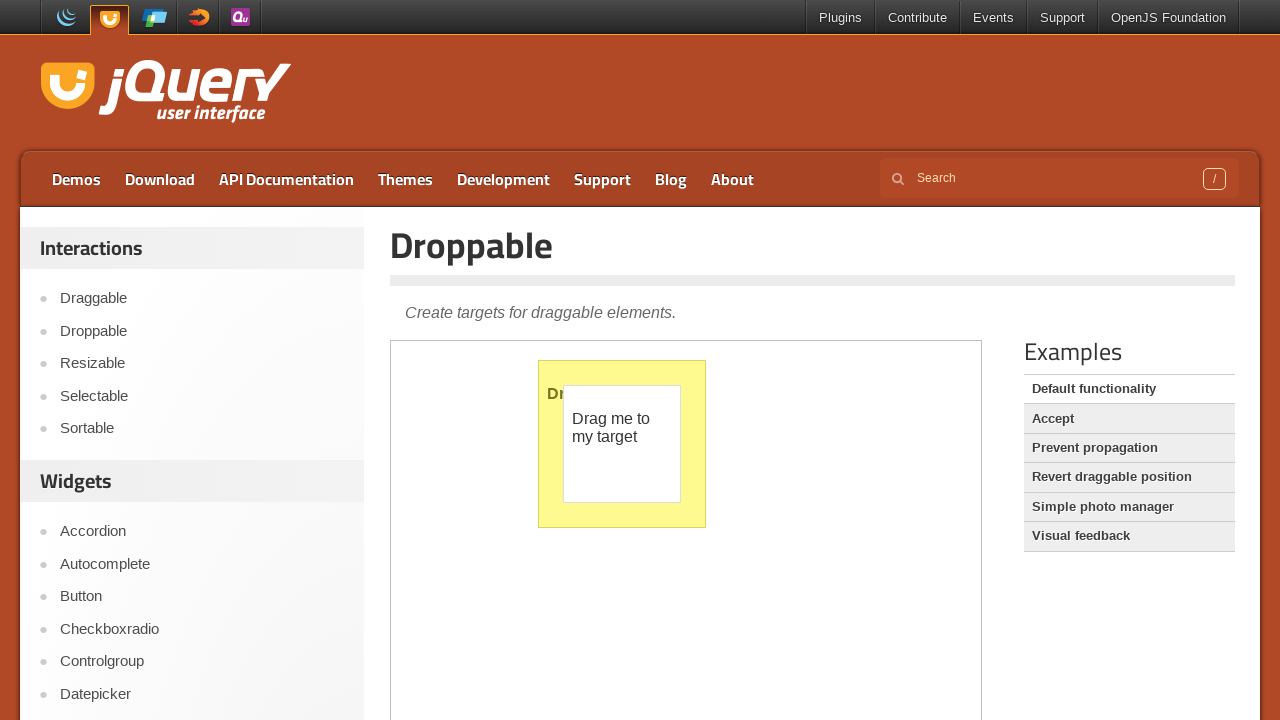